Tests that the projects list is visible in the discover section of the homepage

Starting URL: https://nearcatalog.xyz

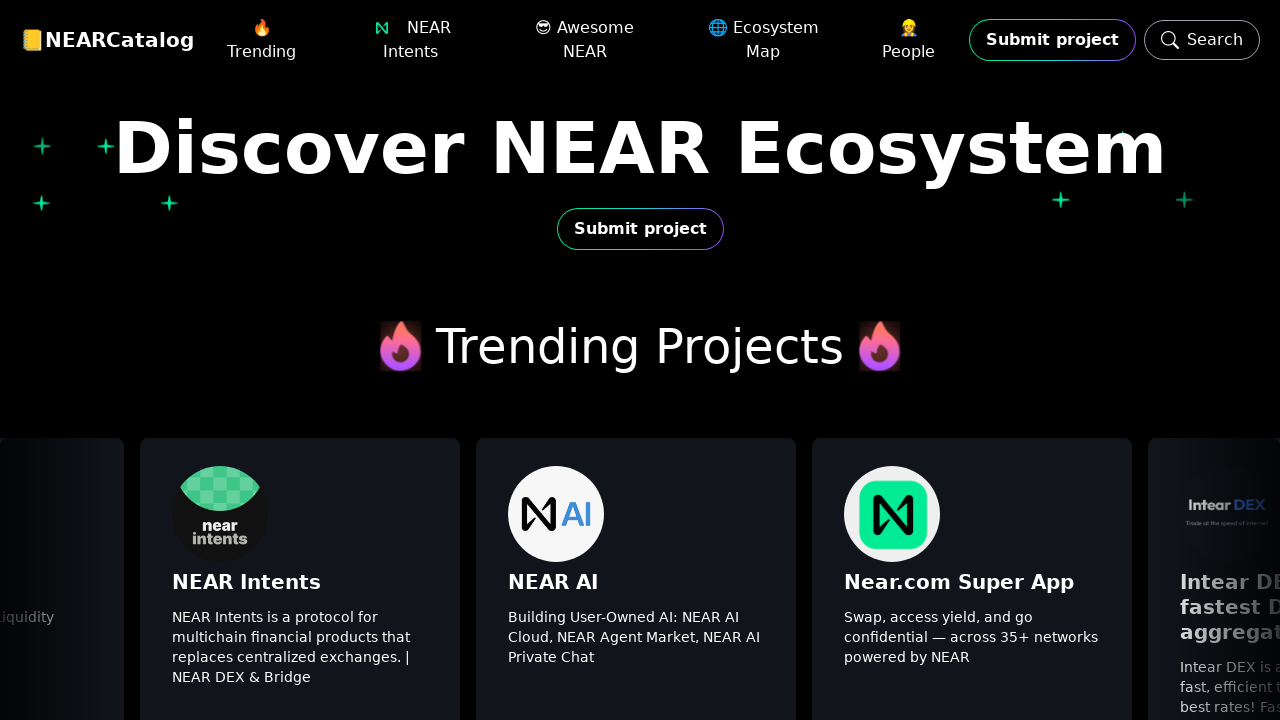

Projects list became visible in discover section
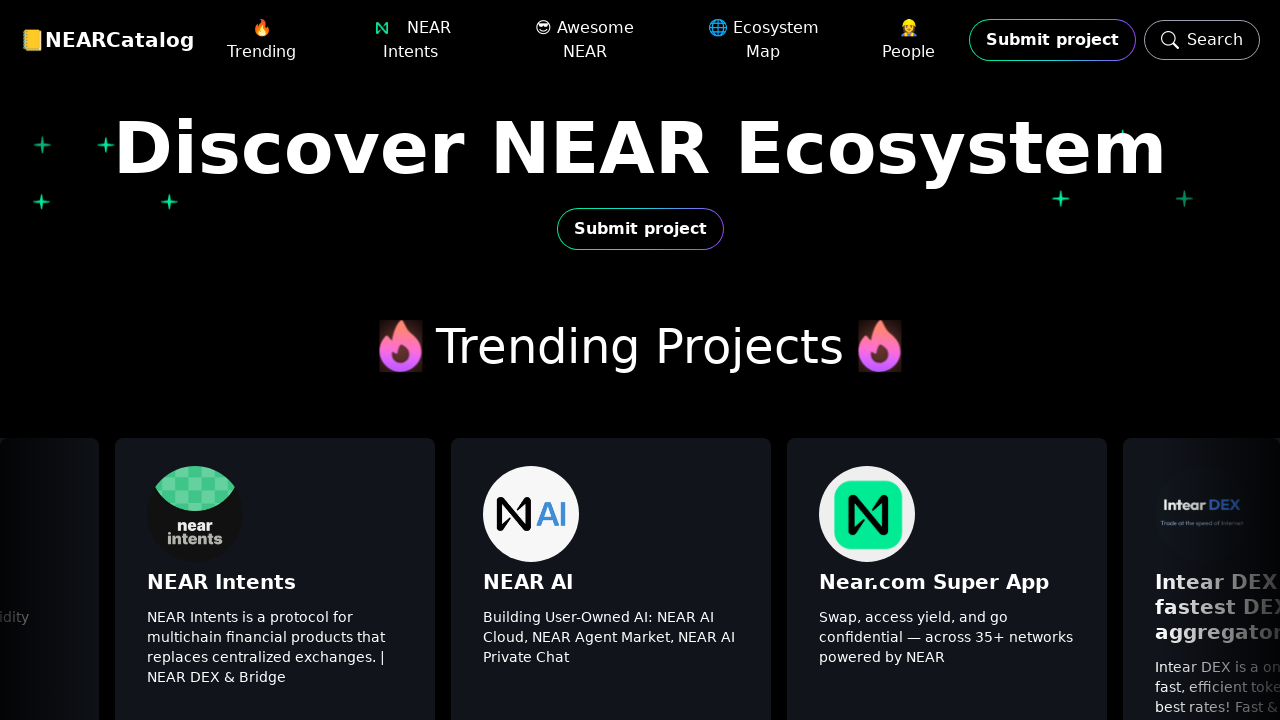

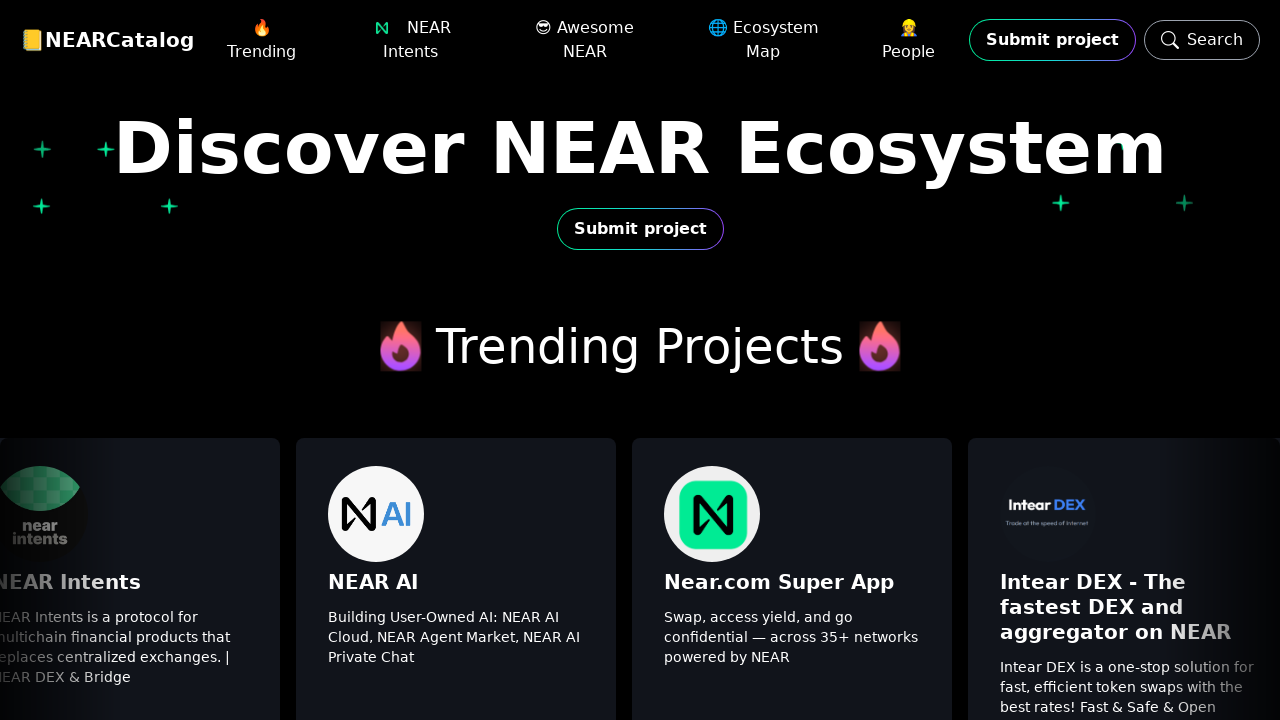